Navigates to the OrangeHRM demo site homepage

Starting URL: https://opensource-demo.orangehrmlive.com/

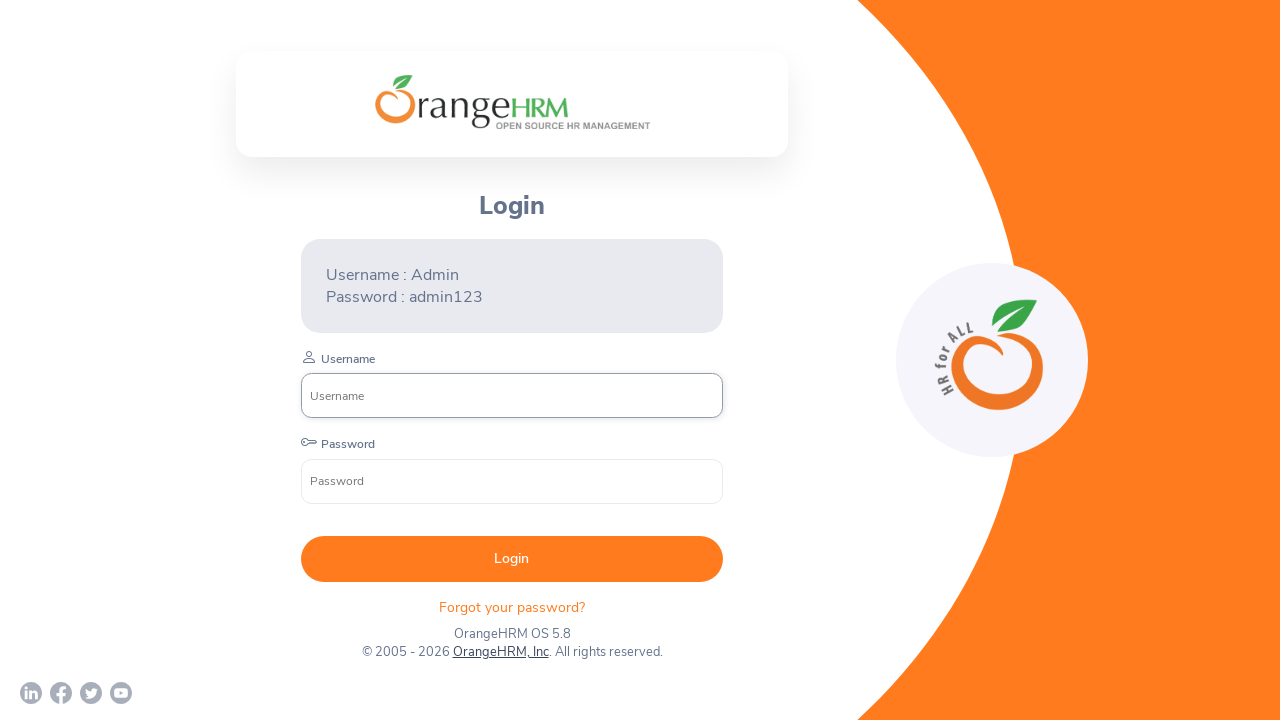

Navigated to OrangeHRM demo site homepage at https://opensource-demo.orangehrmlive.com/
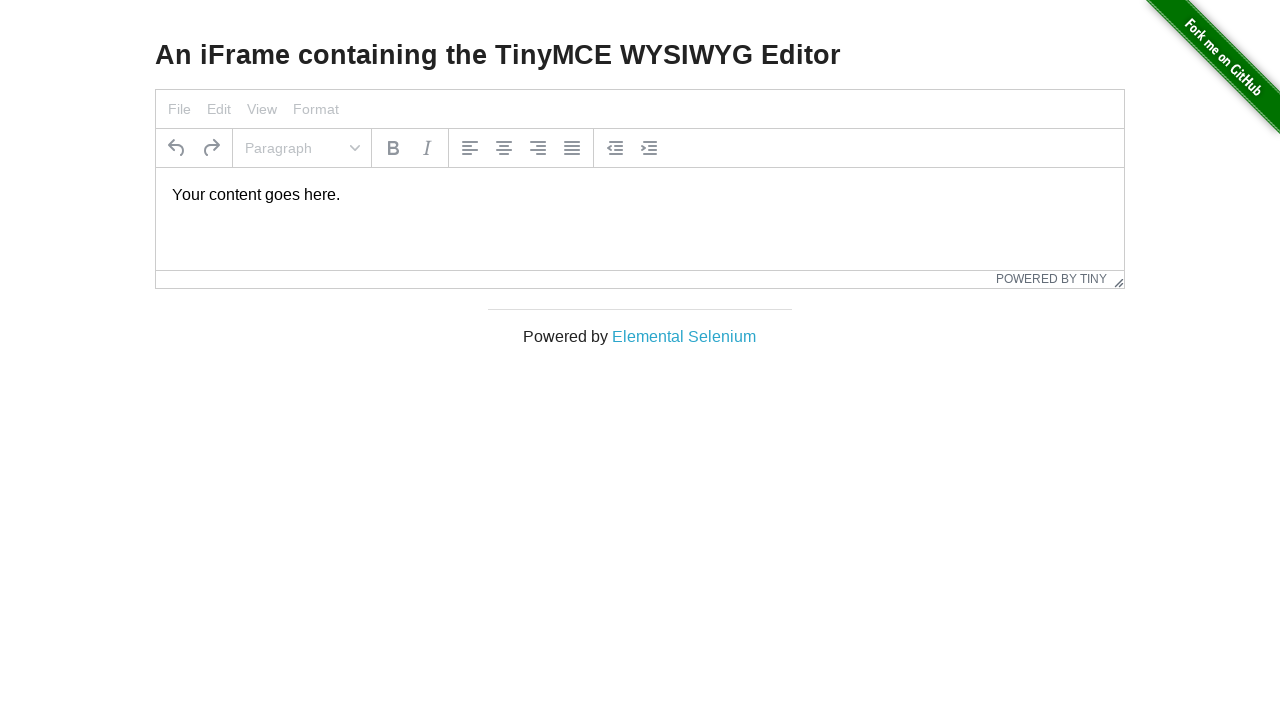

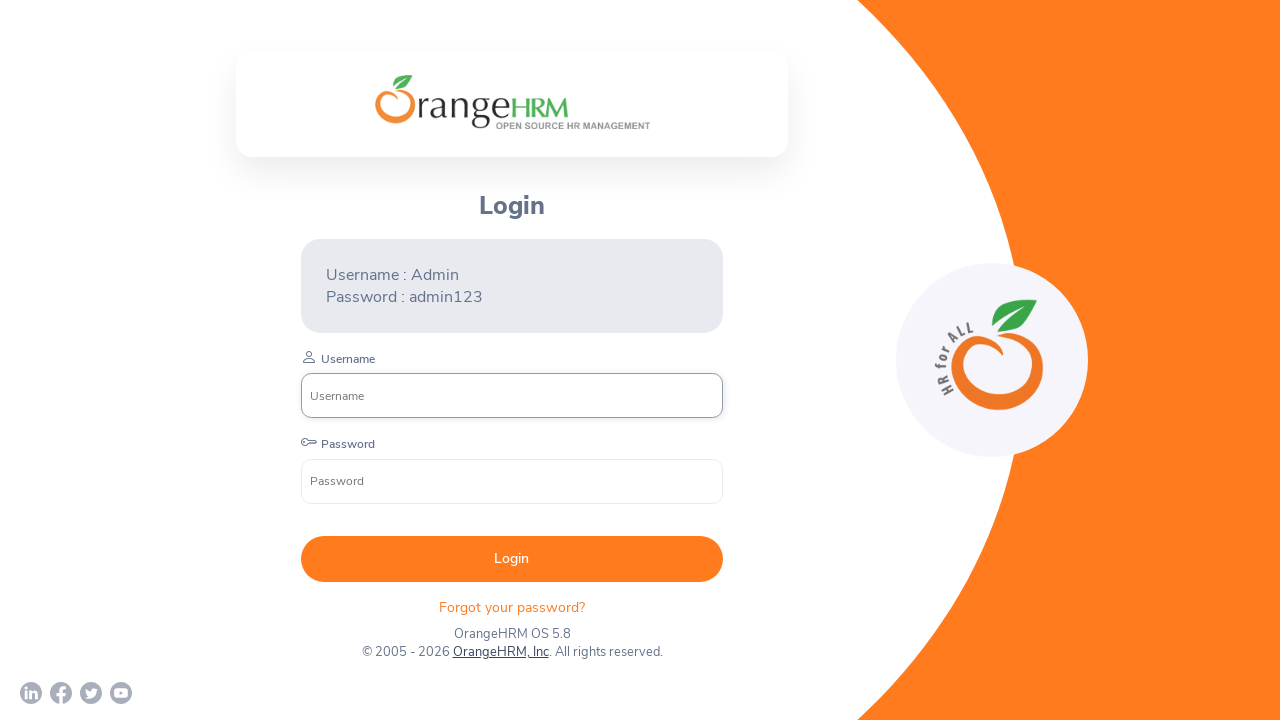